Tests handling multiple browser windows by clicking a link multiple times to open new windows/tabs, demonstrating window handle management.

Starting URL: https://the-internet.herokuapp.com/windows

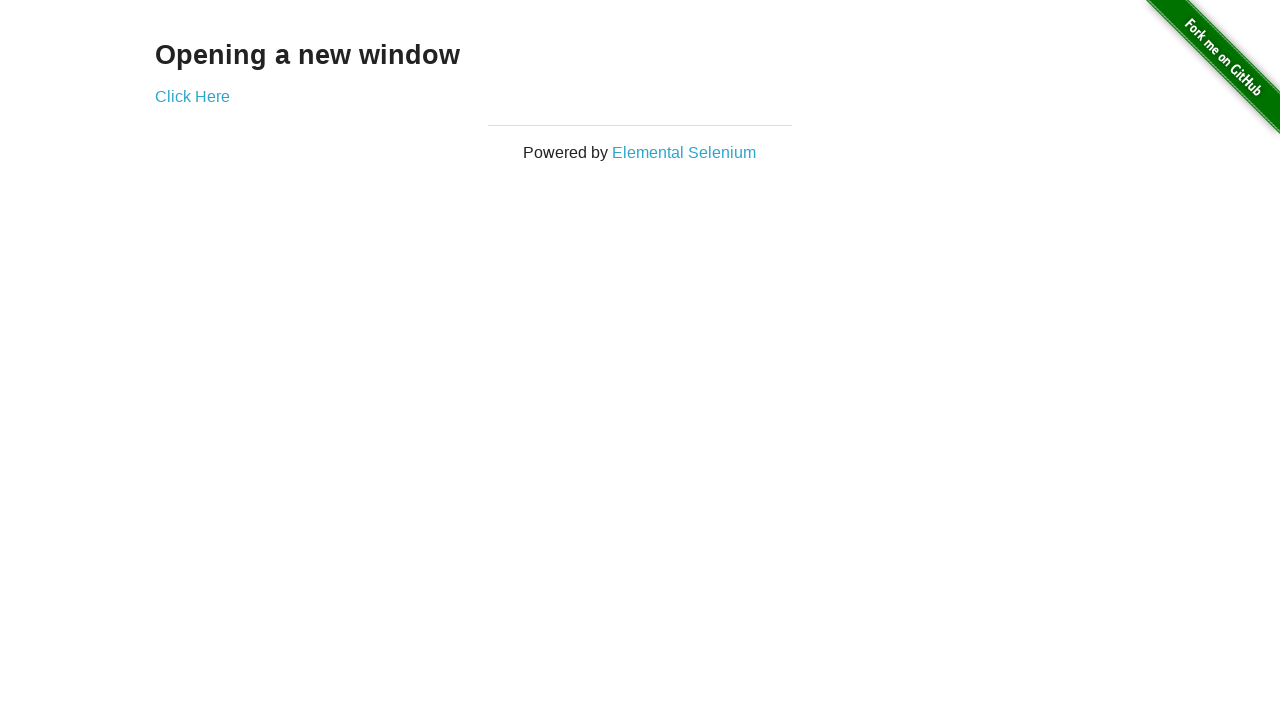

Clicked 'Click Here' link - first time at (192, 96) on a:has-text('Click Here')
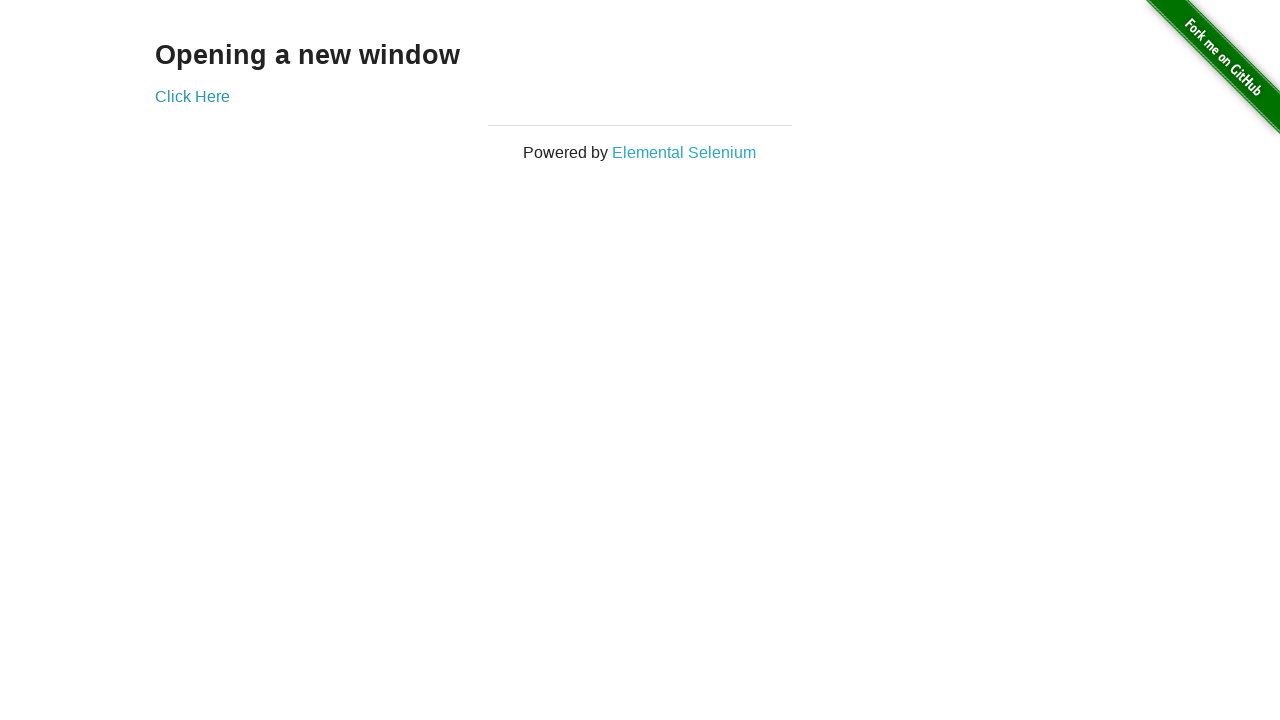

Clicked 'Click Here' link - second time at (192, 96) on a:has-text('Click Here')
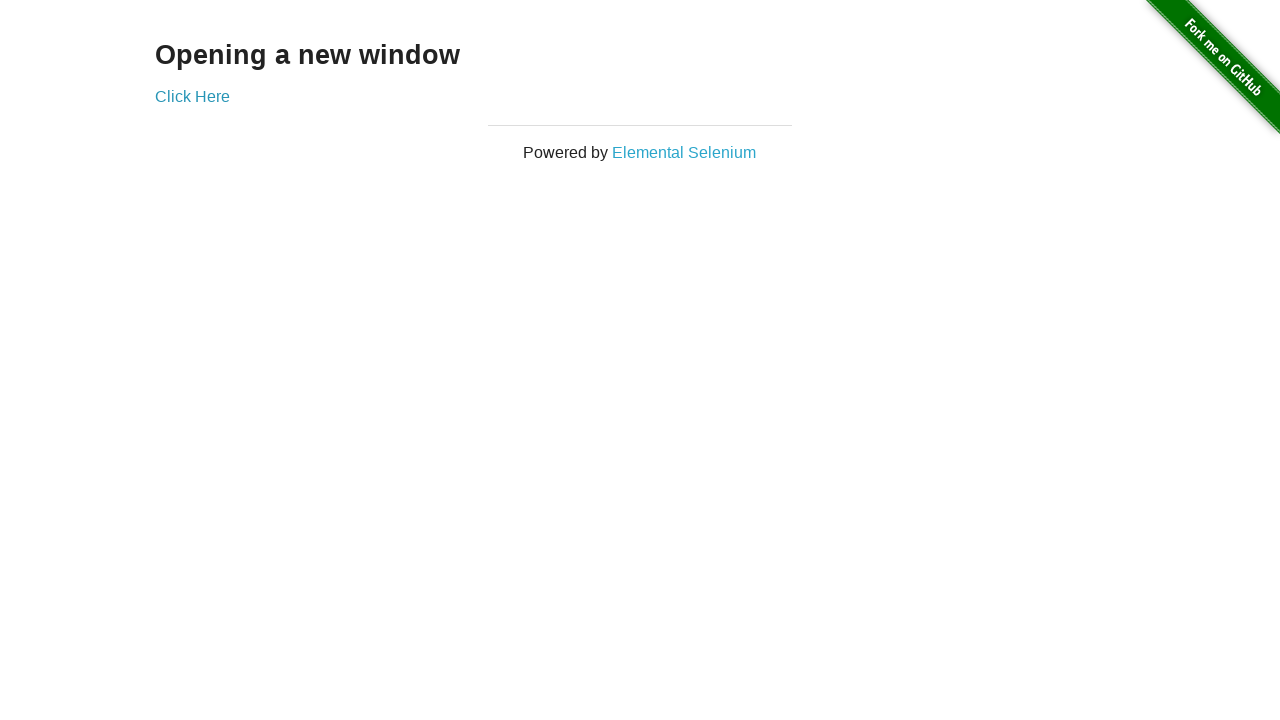

Clicked 'Click Here' link - third time at (192, 96) on a:has-text('Click Here')
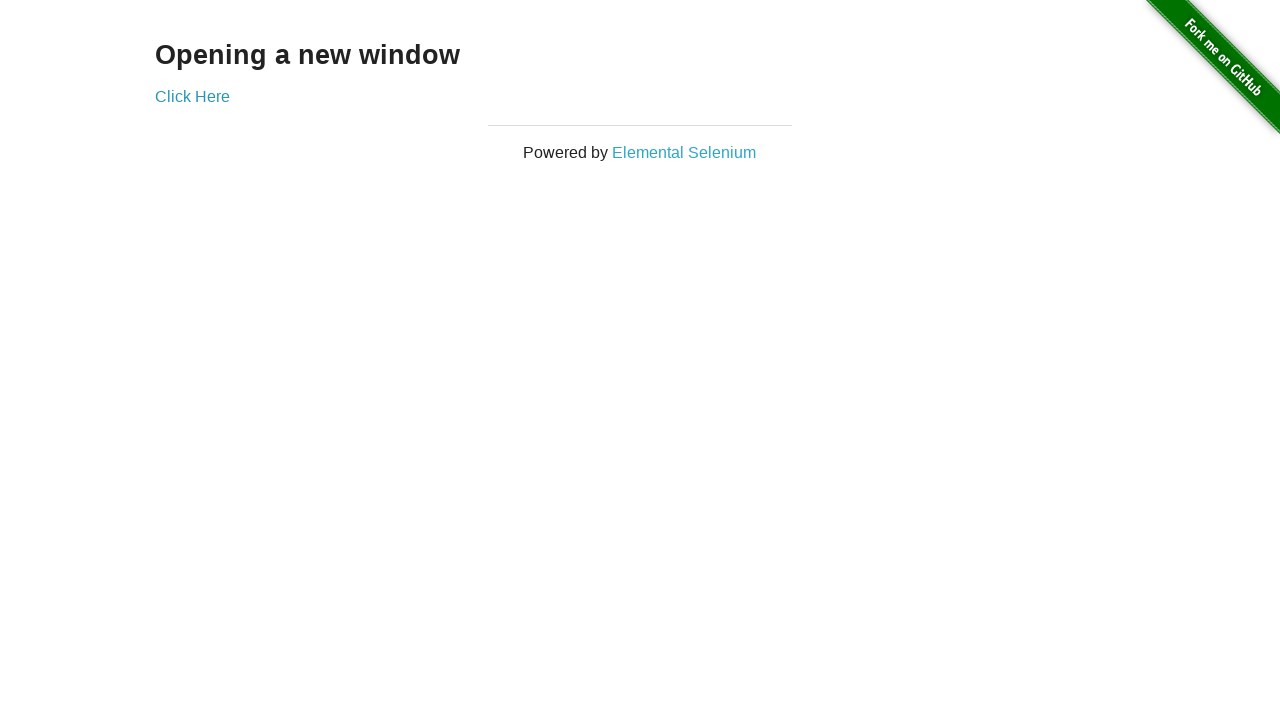

Clicked 'Click Here' link - fourth time at (192, 96) on a:has-text('Click Here')
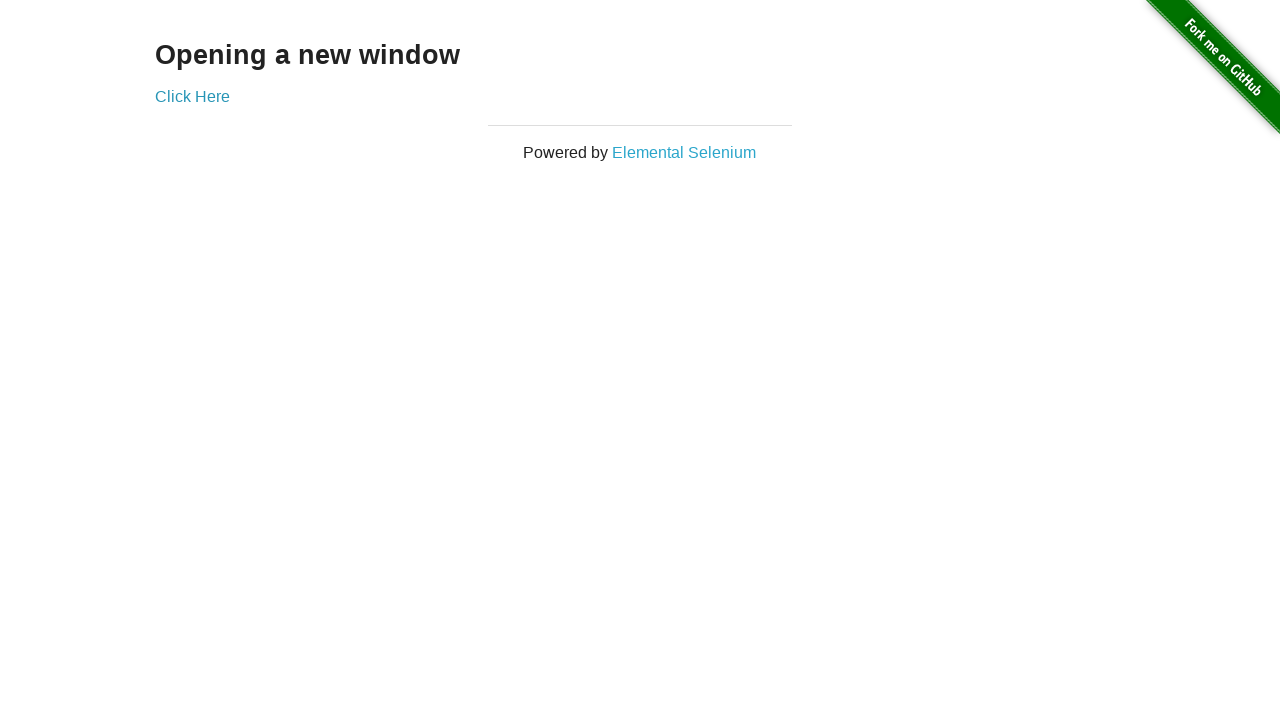

Waited 1000ms for new windows/tabs to open
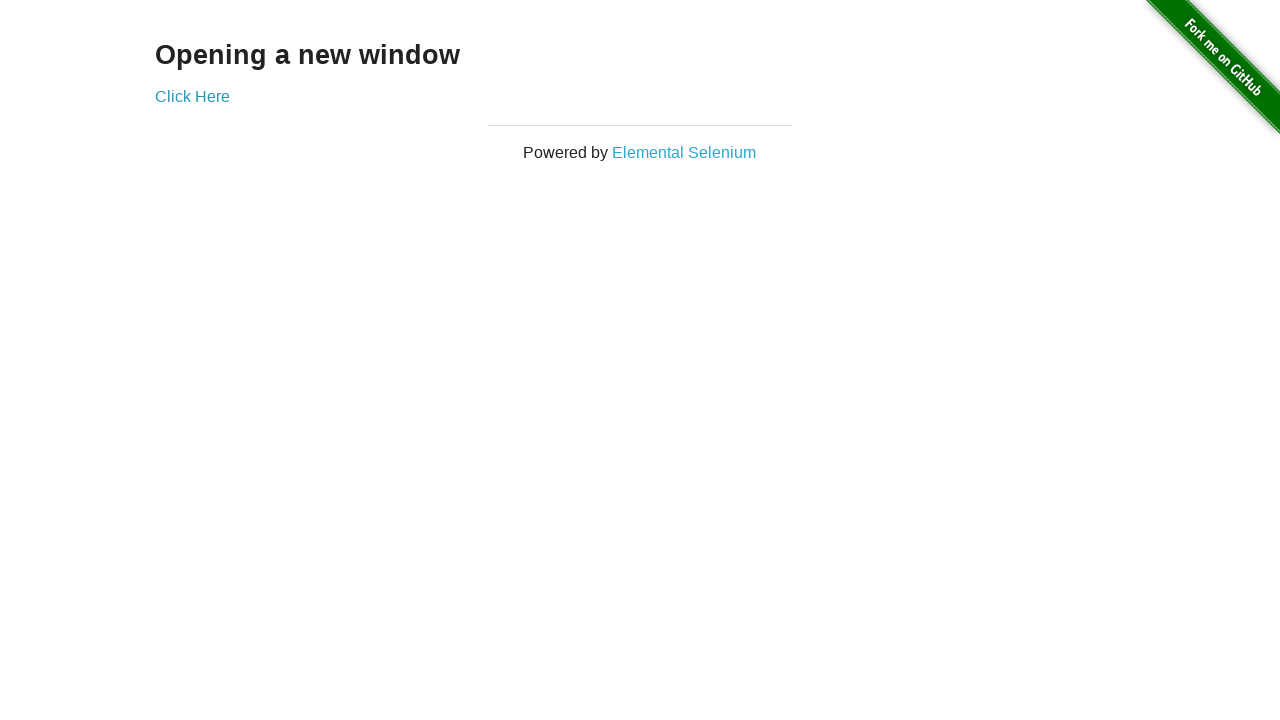

Retrieved all pages from context - total of 5 pages
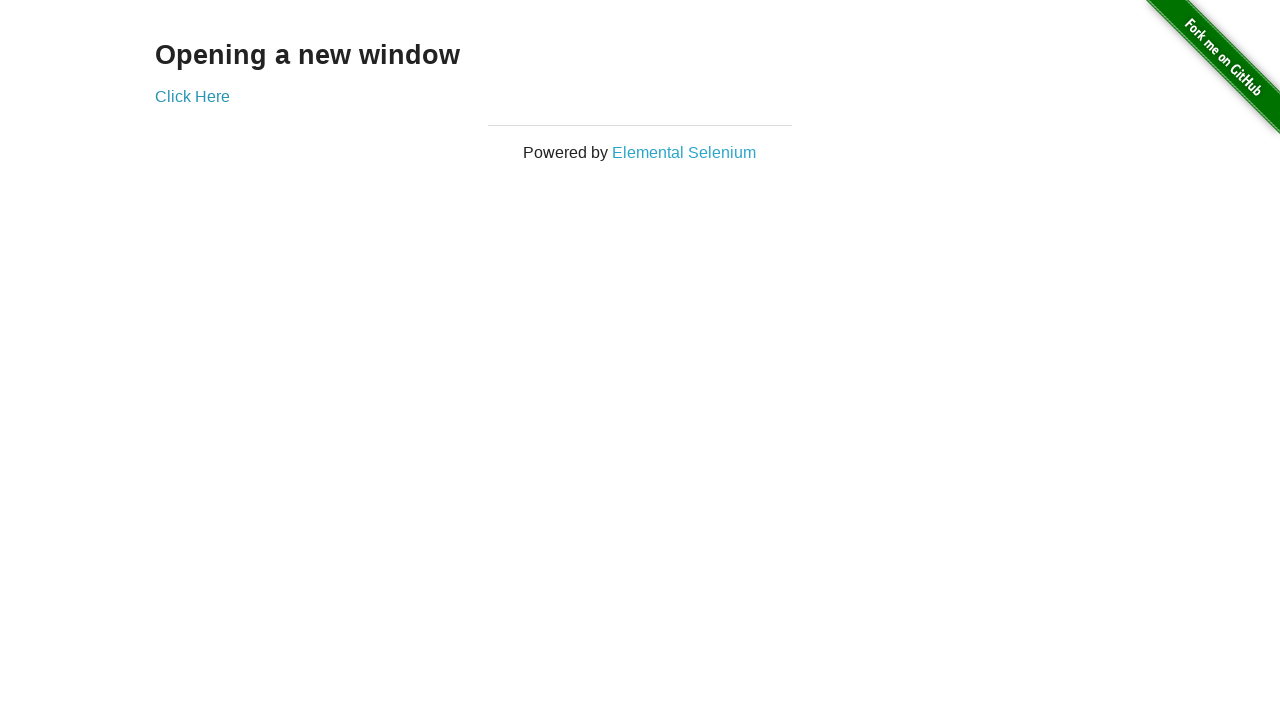

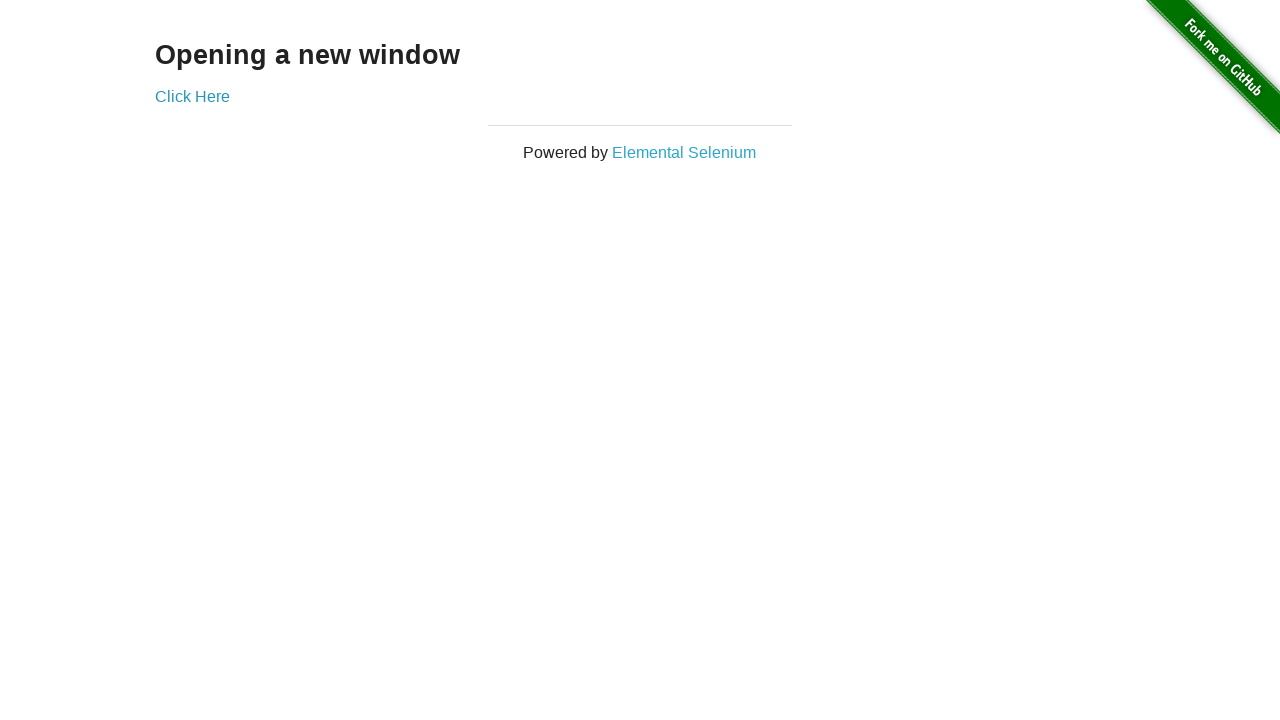